Fills out a practice registration form on TutorialsPoint by entering a name and email address into the form fields.

Starting URL: https://www.tutorialspoint.com/selenium/practice/selenium_automation_practice.php

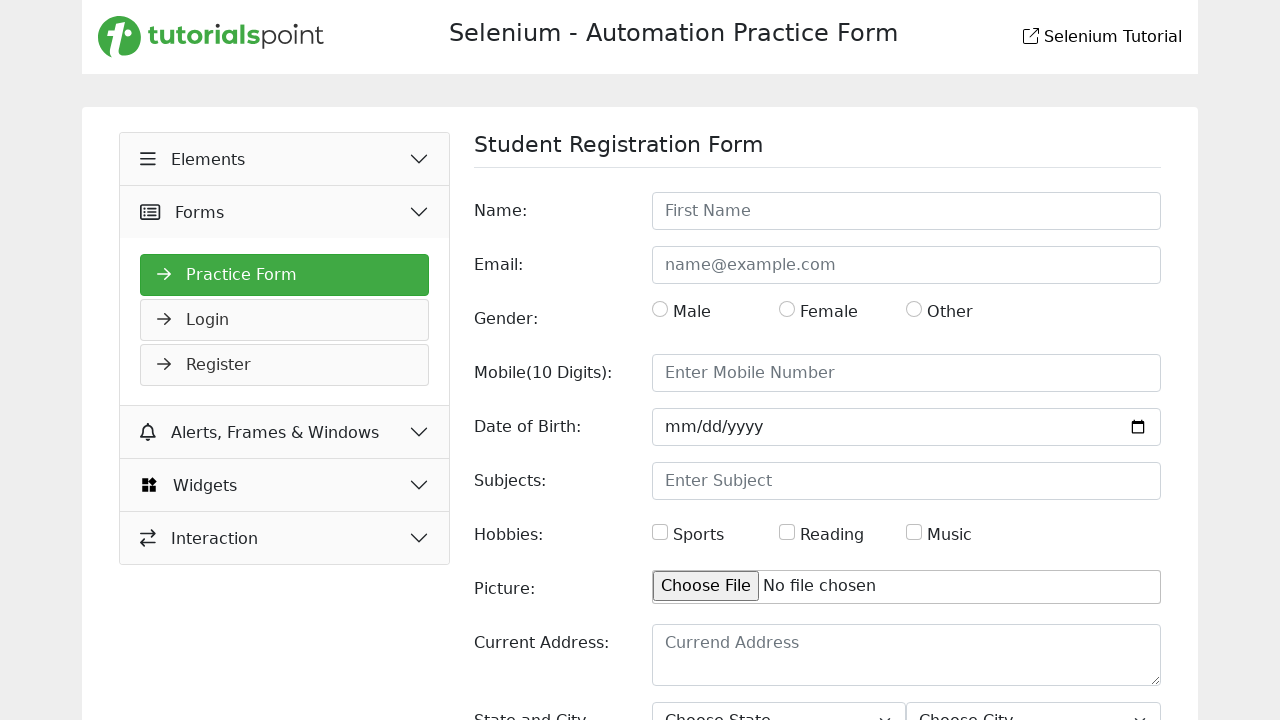

Filled name field with 'Marcus Johnson' on input[name='name']
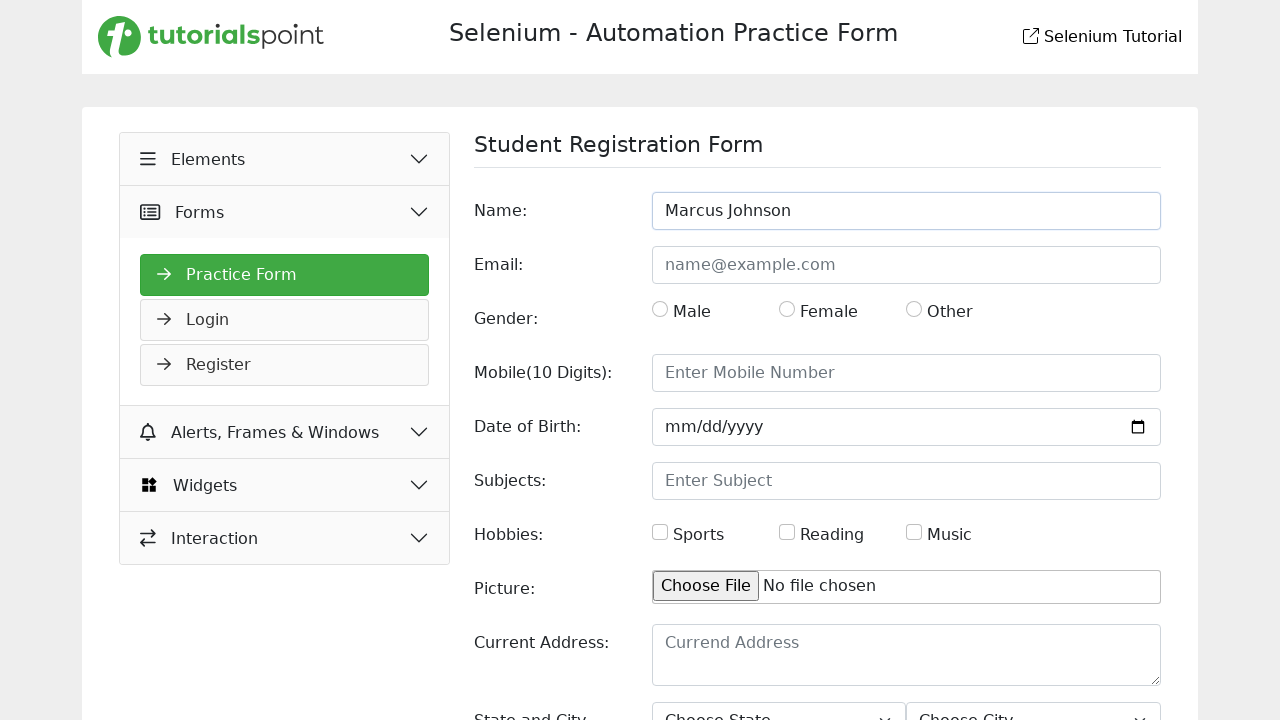

Filled email field with 'marcus.johnson@example.com' on input[name='email']
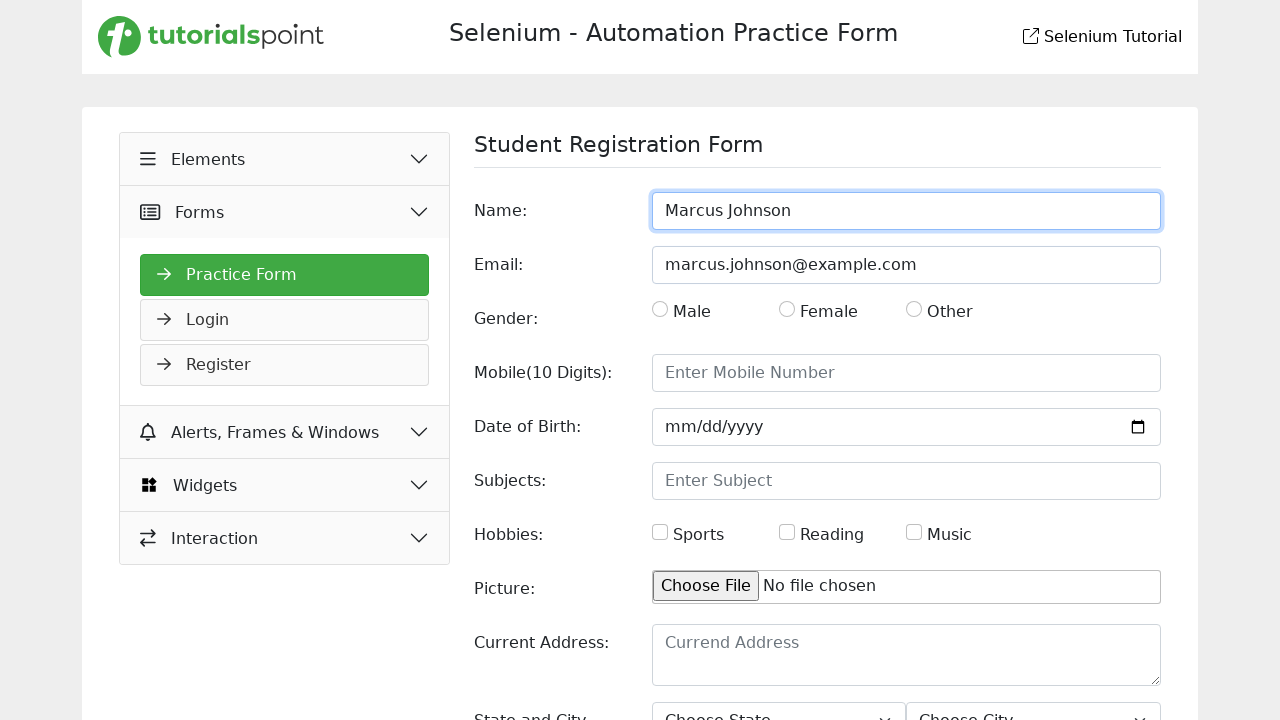

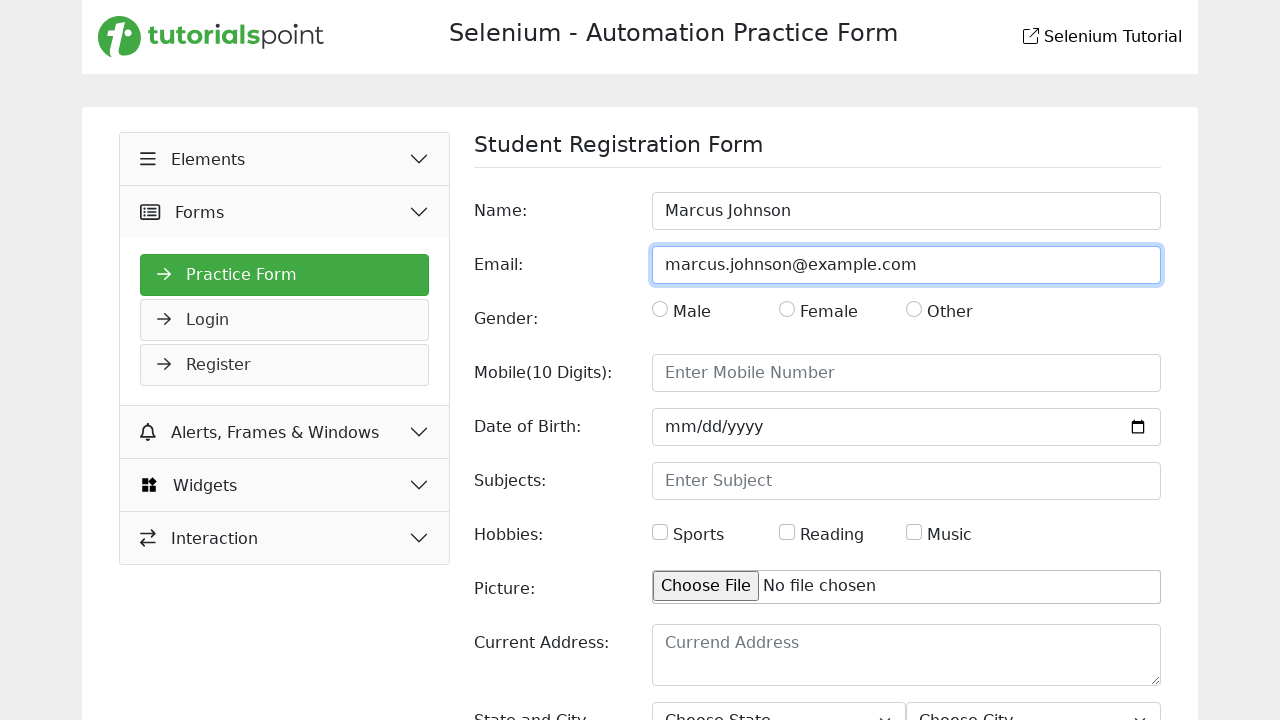